Tests JavaScript prompt alert functionality by clicking a button, entering text into the prompt, accepting it, and verifying the result message

Starting URL: https://practice.cydeo.com/javascript_alerts

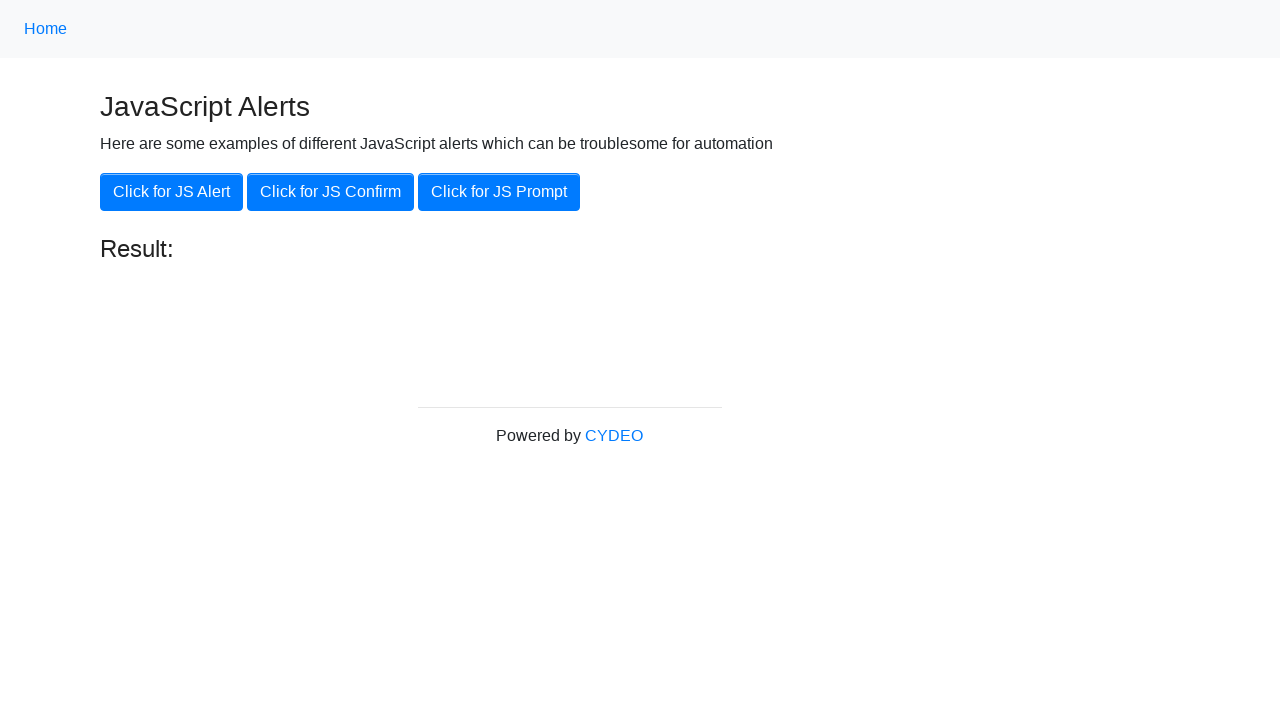

Clicked 'Click for JS Prompt' button at (499, 192) on button:has-text('Click for JS Prompt')
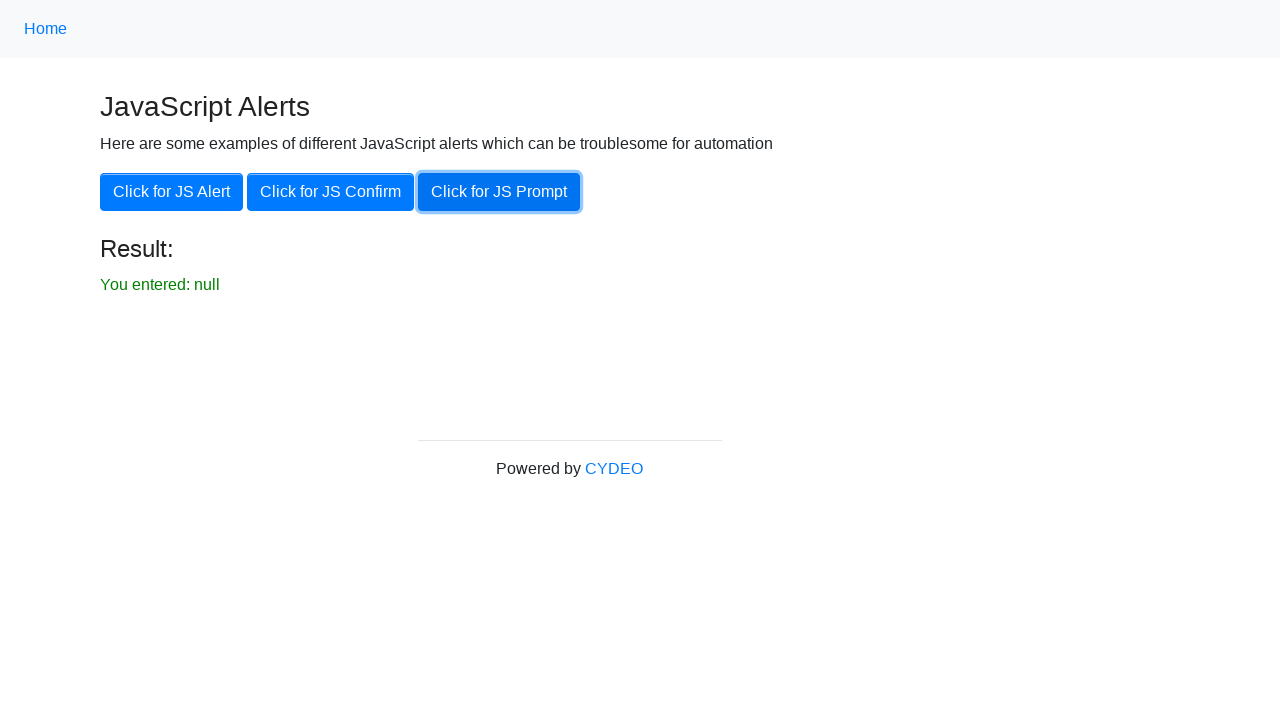

Set up dialog handler to accept prompt with 'hello'
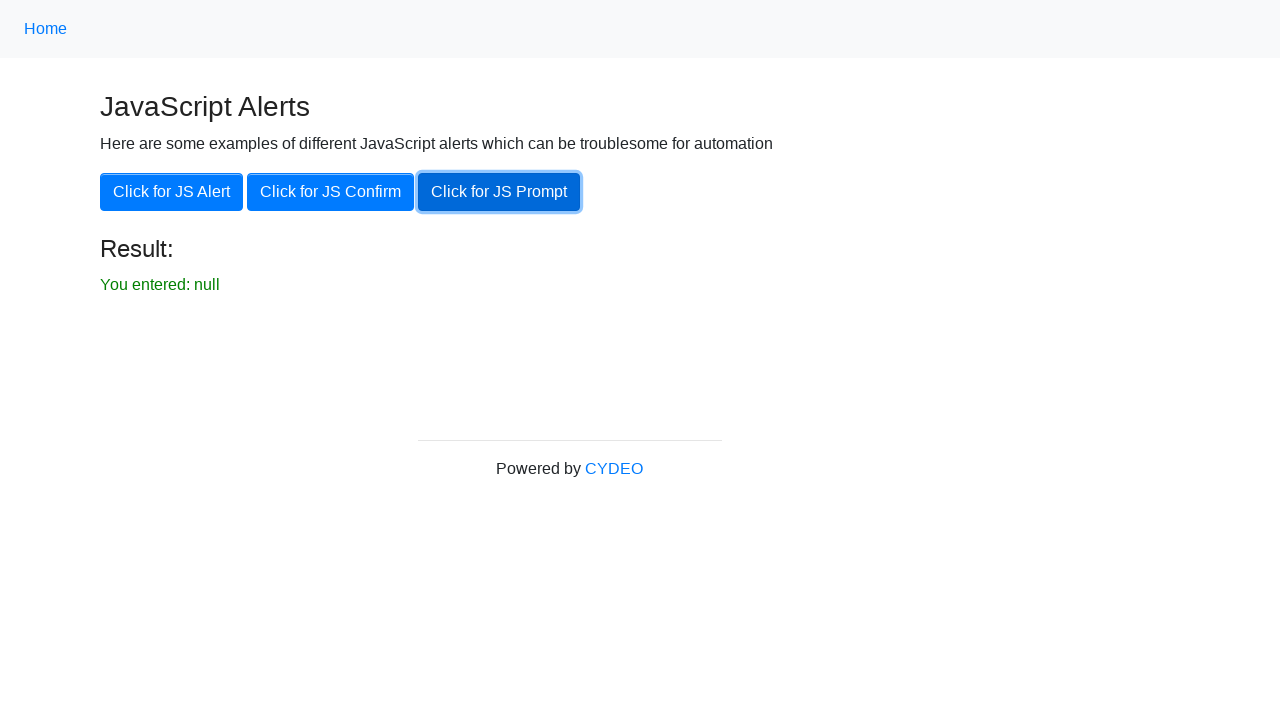

Clicked 'Click for JS Prompt' button to trigger prompt dialog at (499, 192) on button:has-text('Click for JS Prompt')
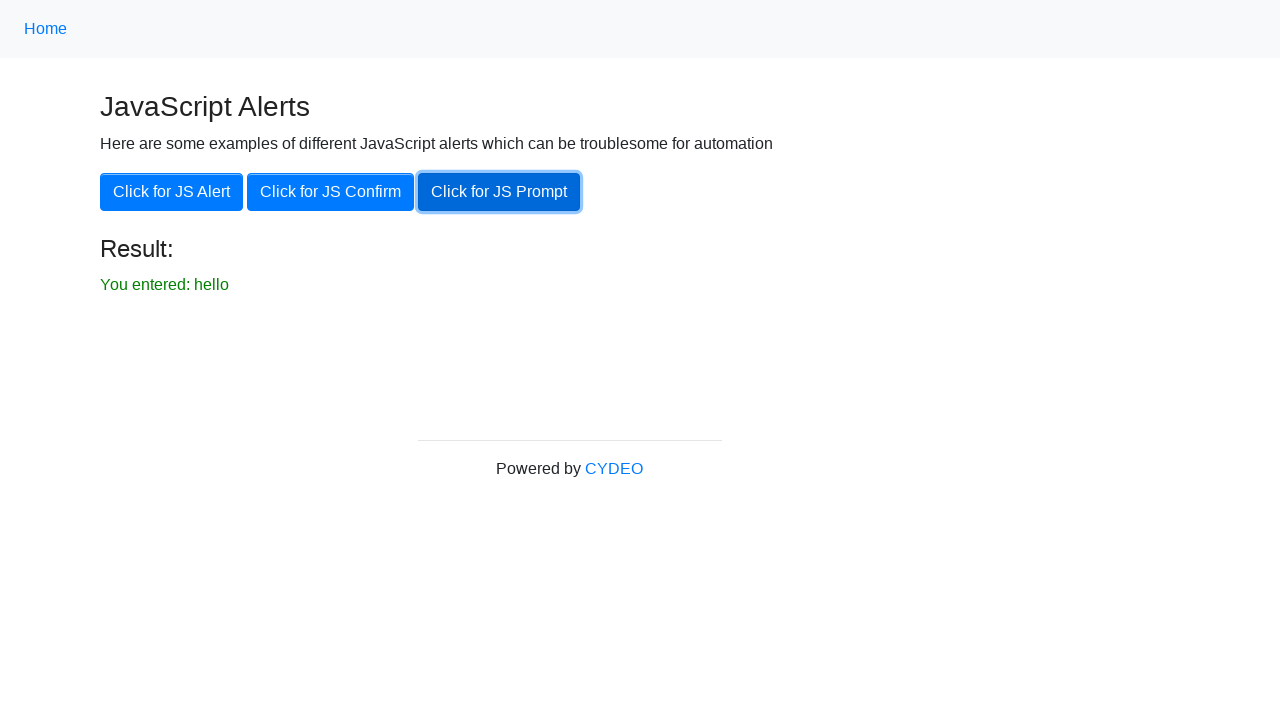

Waited for result element to appear
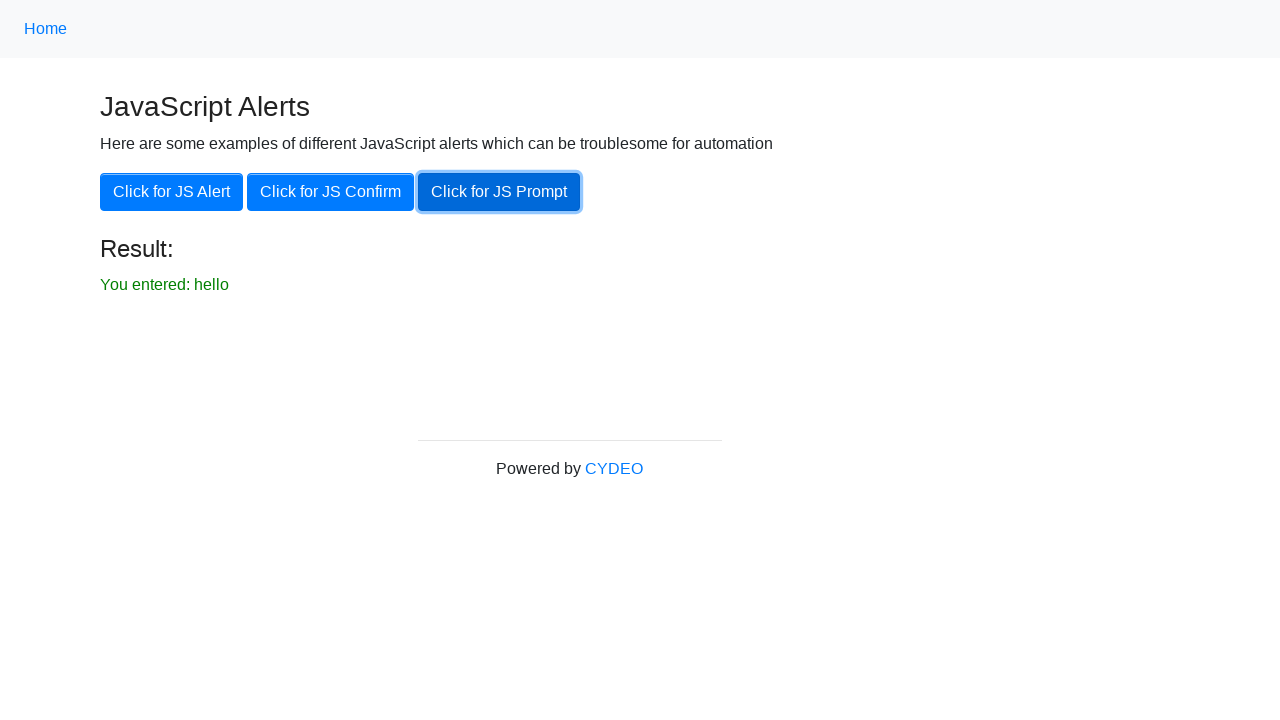

Verified result message contains 'You entered: hello'
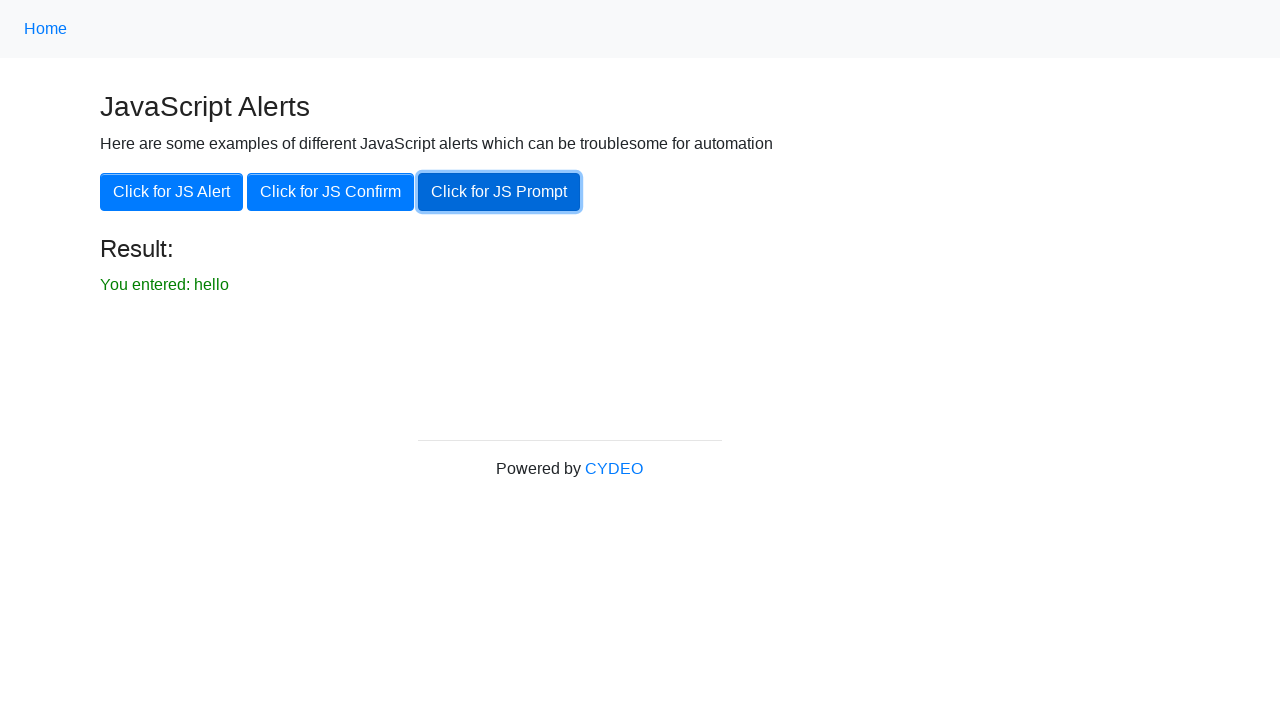

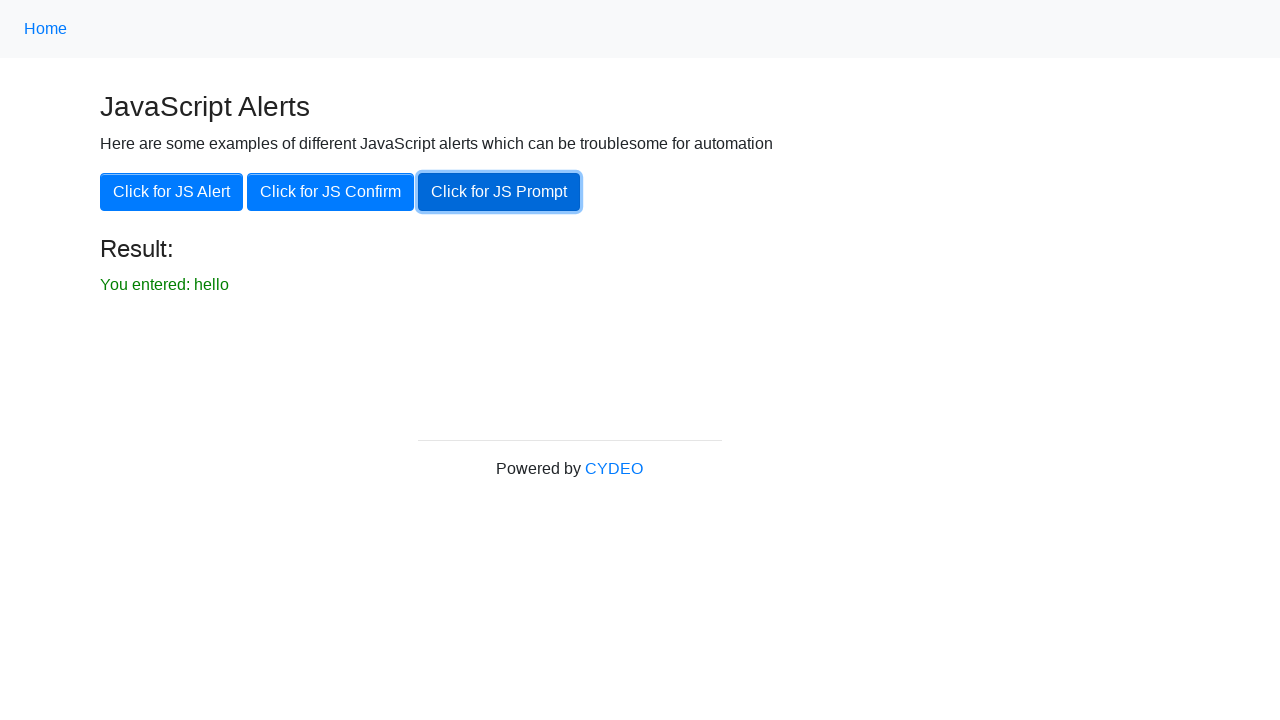